Tests browser back navigation by navigating to Multiple Windows page, then going back and verifying the URL returns to the home page

Starting URL: https://the-internet.herokuapp.com/

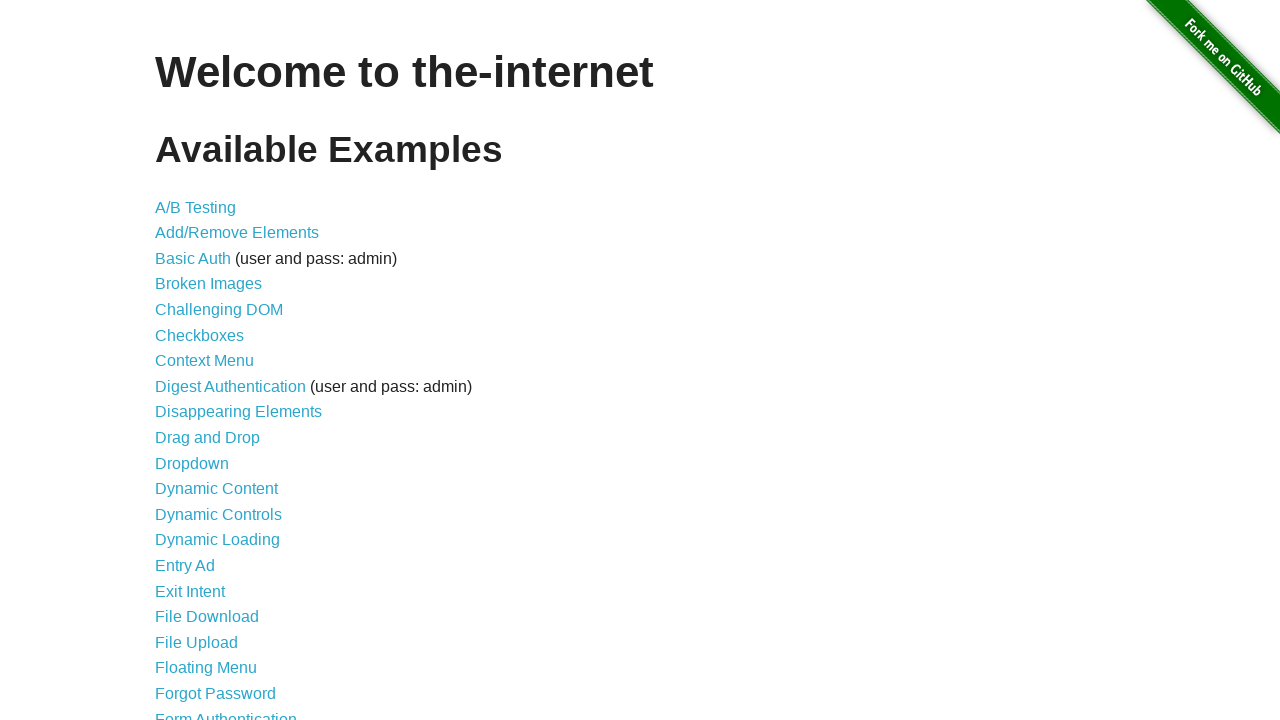

Clicked on Multiple Windows link at (218, 369) on a:has-text('Multiple Windows')
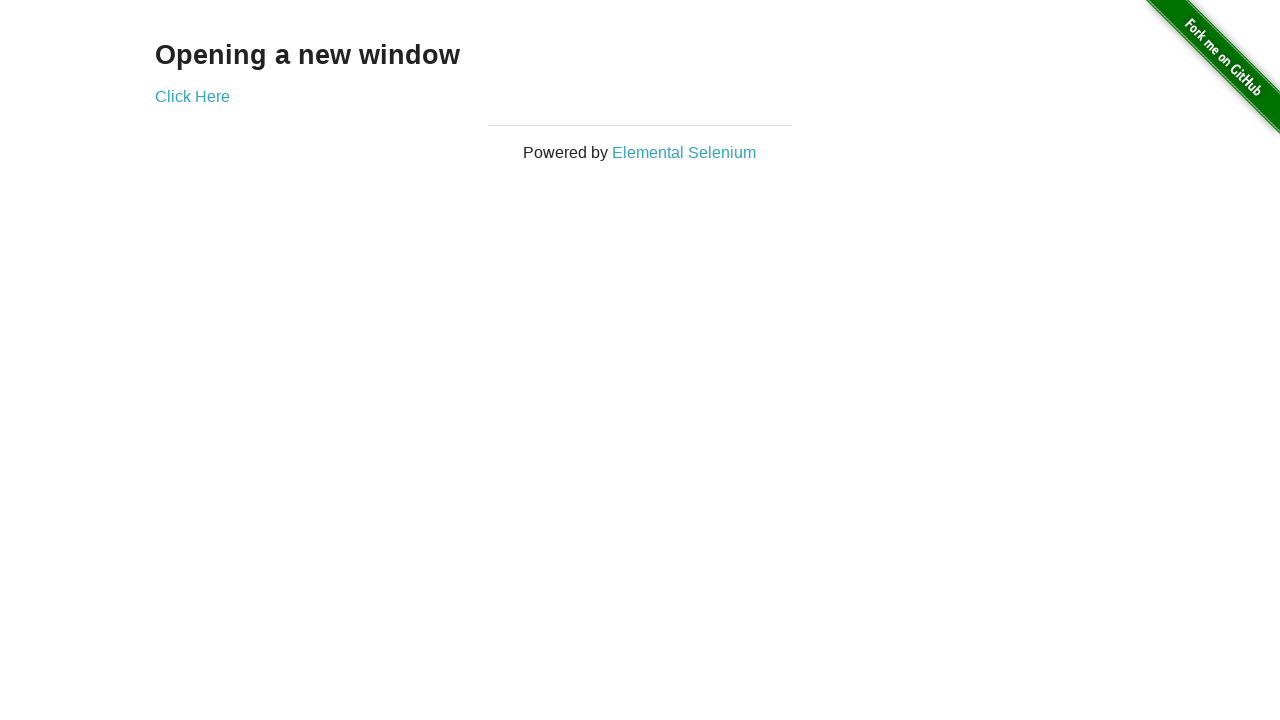

Navigated back using browser back button
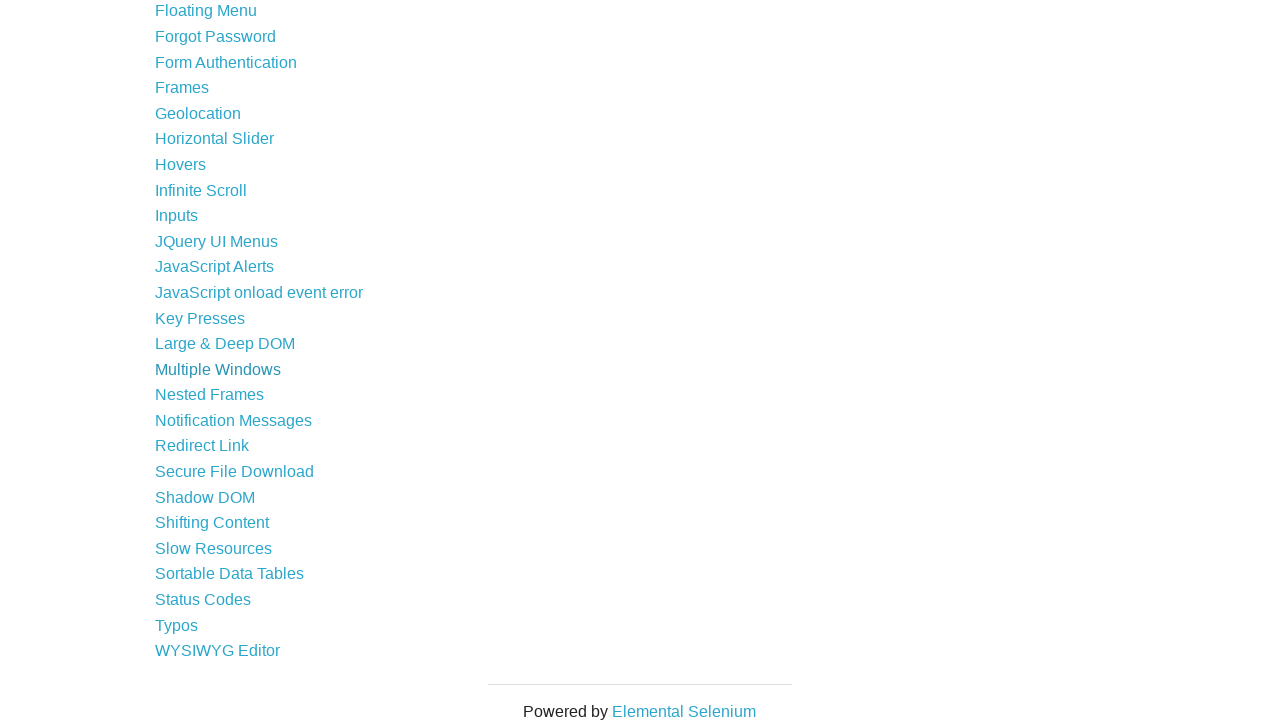

Verified URL returned to home page (https://the-internet.herokuapp.com/)
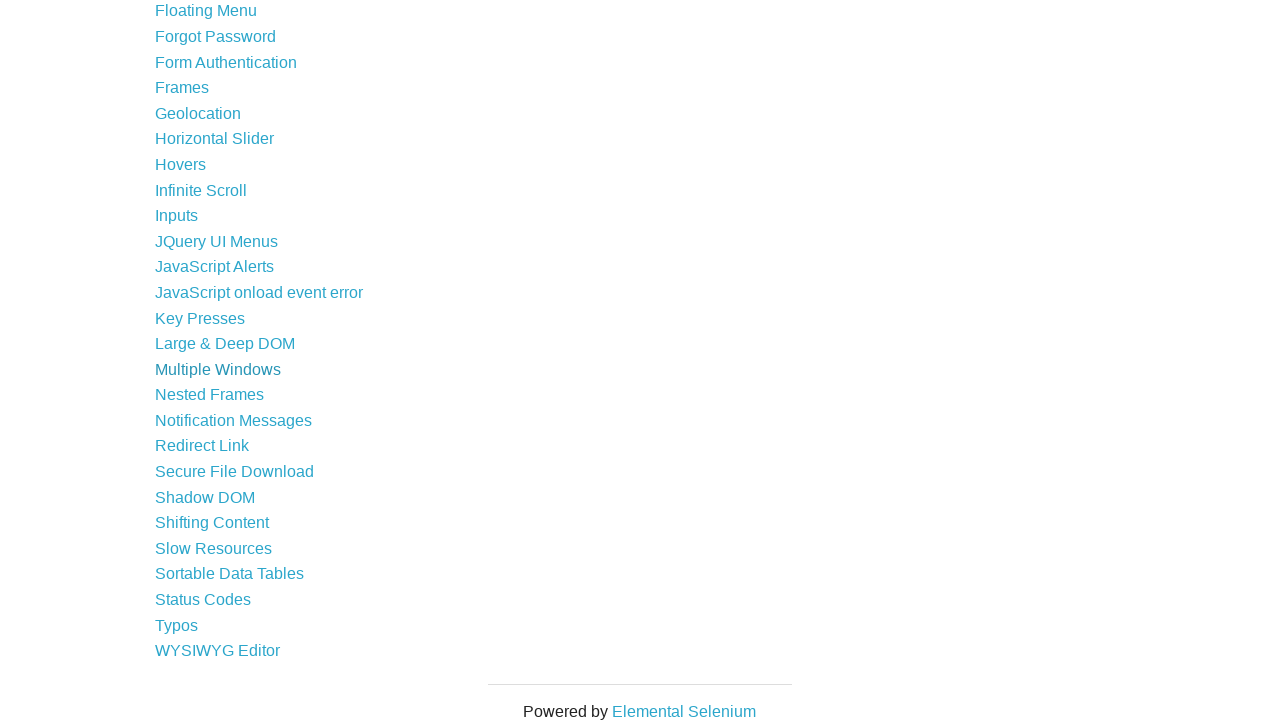

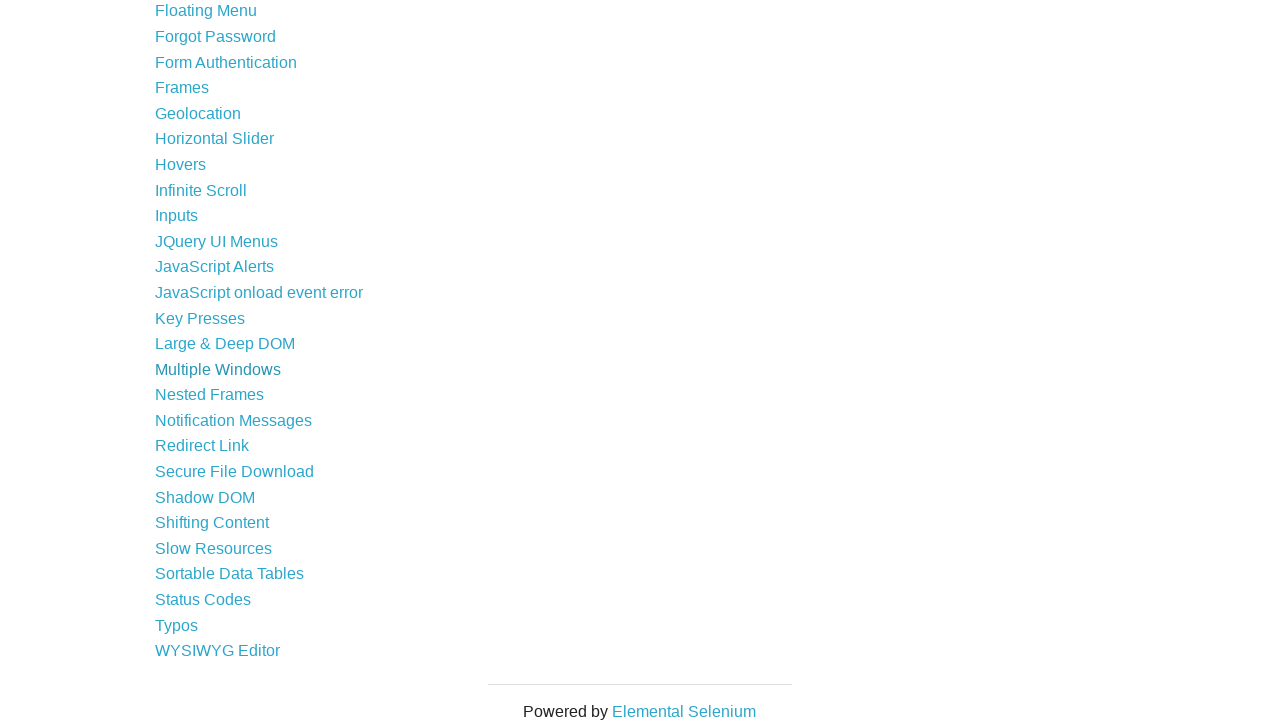